Tests form filling functionality on a practice website by completing various form fields including text inputs, checkbox, dropdown, radio button, and date picker, then submitting the form and verifying the success message.

Starting URL: https://rahulshettyacademy.com/angularpractice/

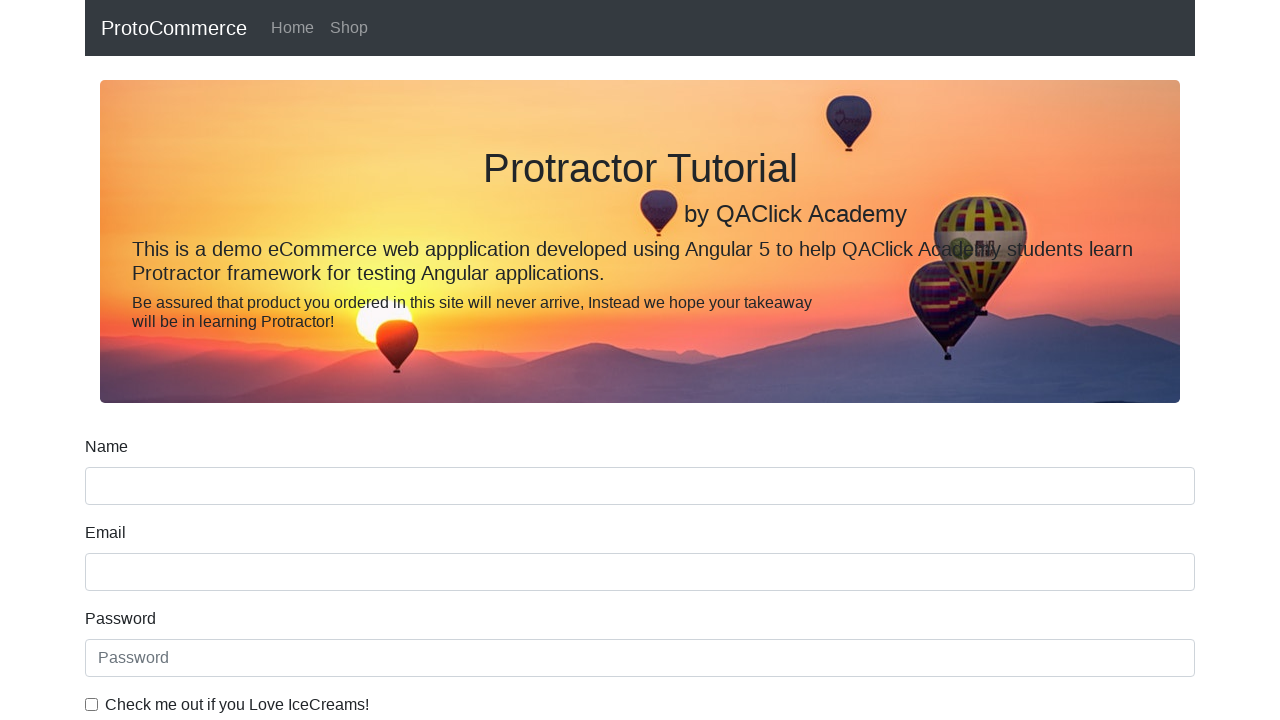

Filled name field with 'Shivam Sharma' on div.form-group input[name='name']
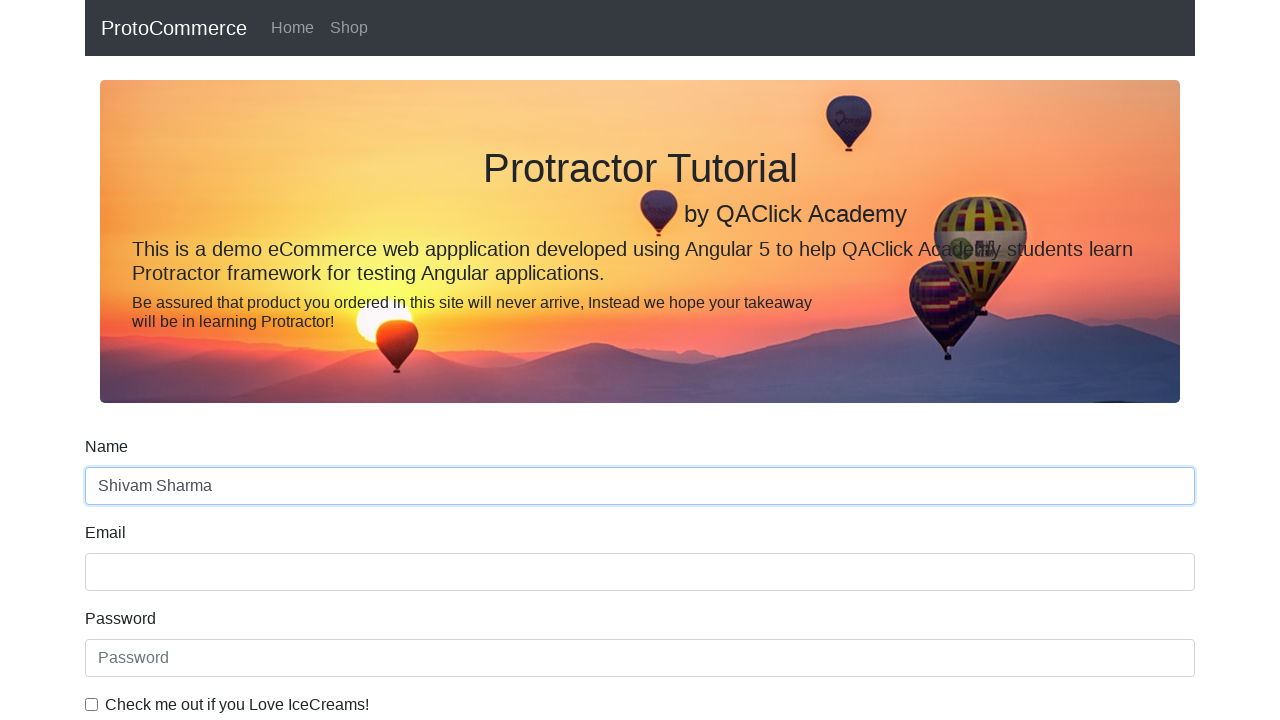

Filled email field with 'ss367940@gmail.com' on input[name='email']
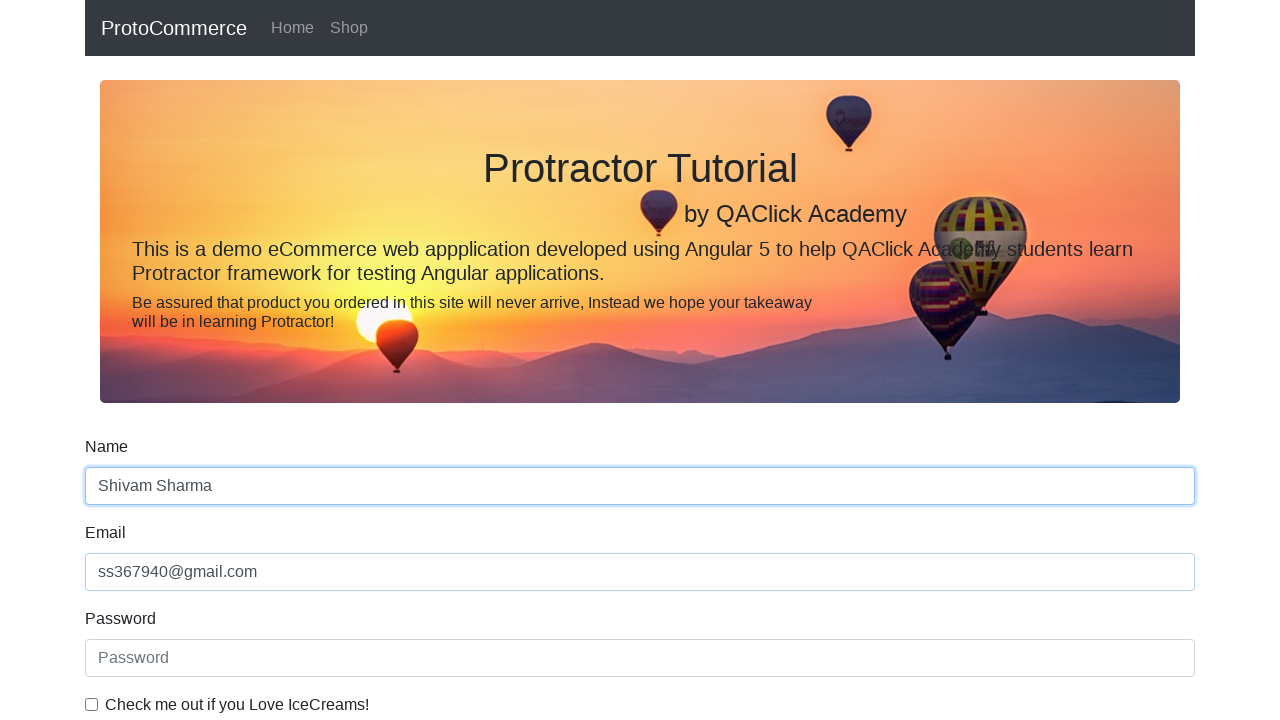

Filled password field with 'Shivam@123' on input[type='password']
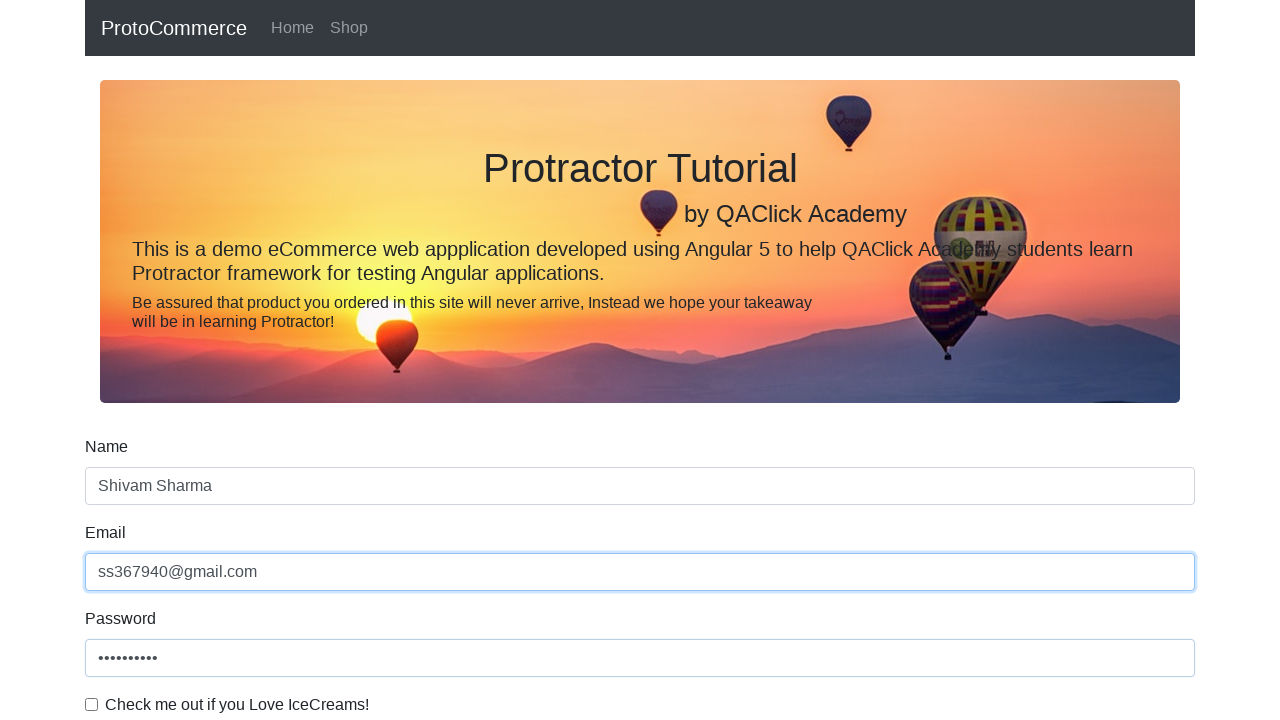

Checked the checkbox at (92, 704) on input[type='checkbox']
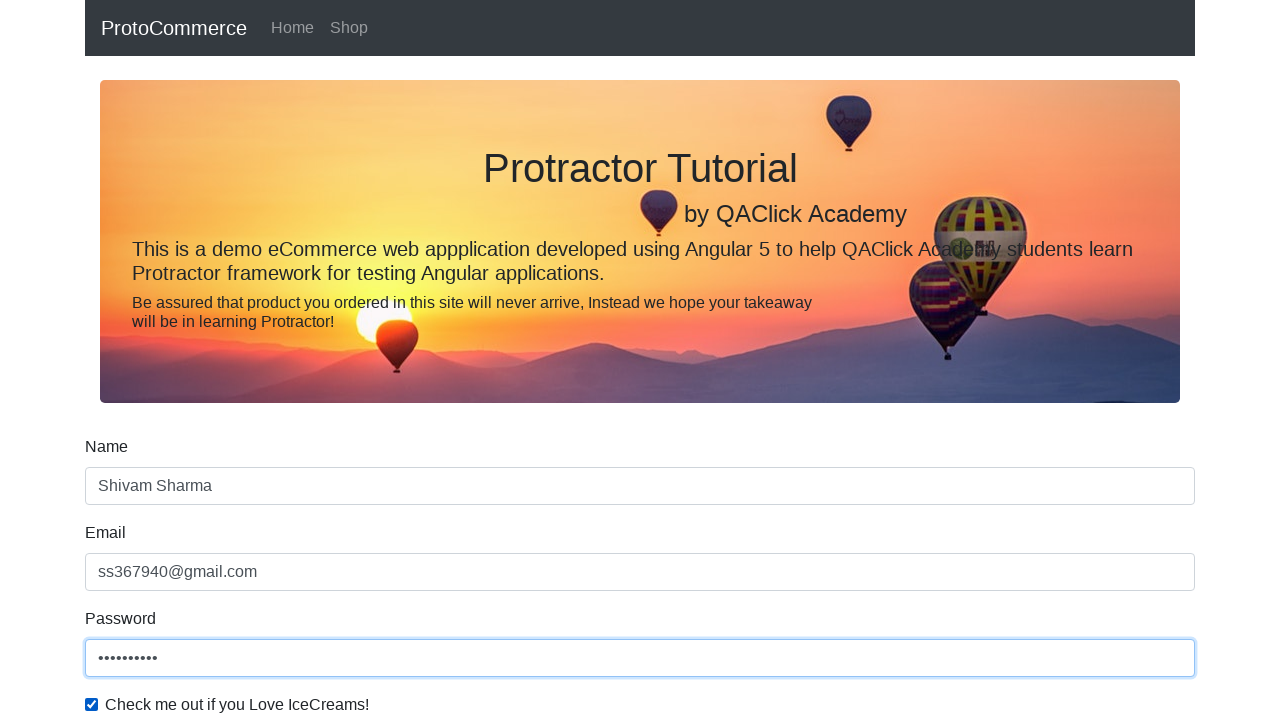

Selected dropdown option at index 1 on select#exampleFormControlSelect1
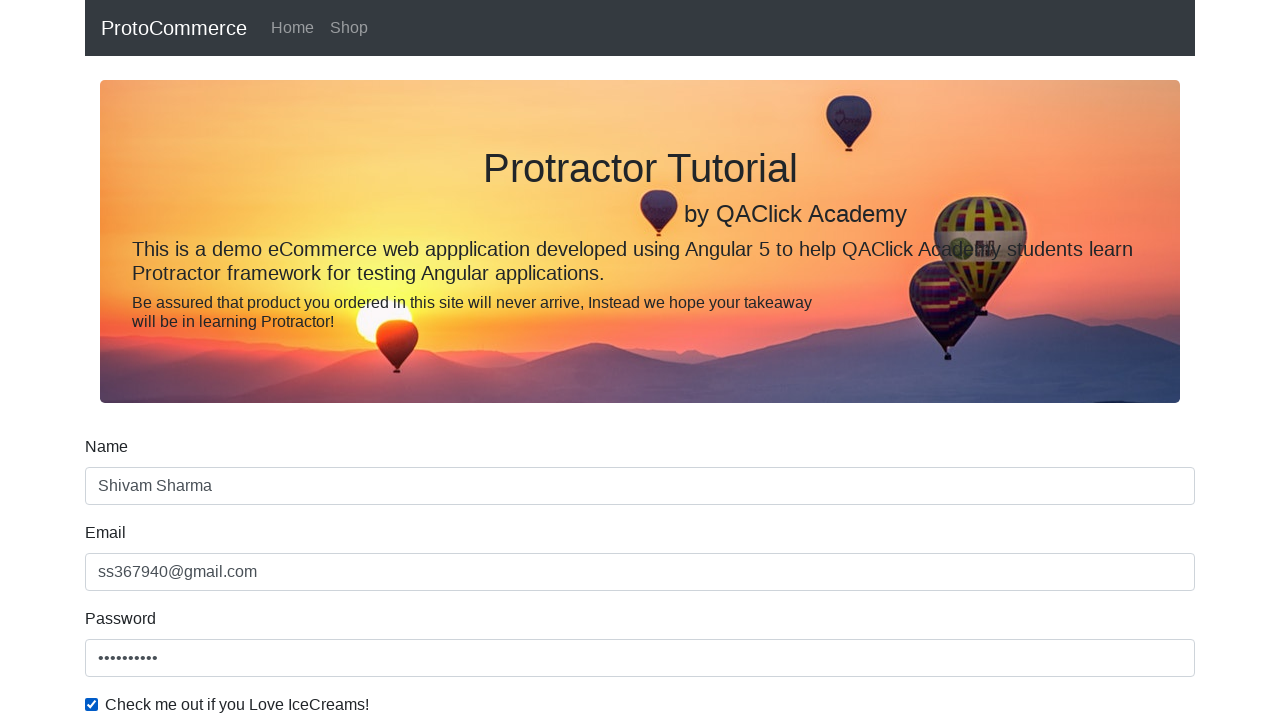

Selected Female radio button option at (326, 360) on #inlineRadio2
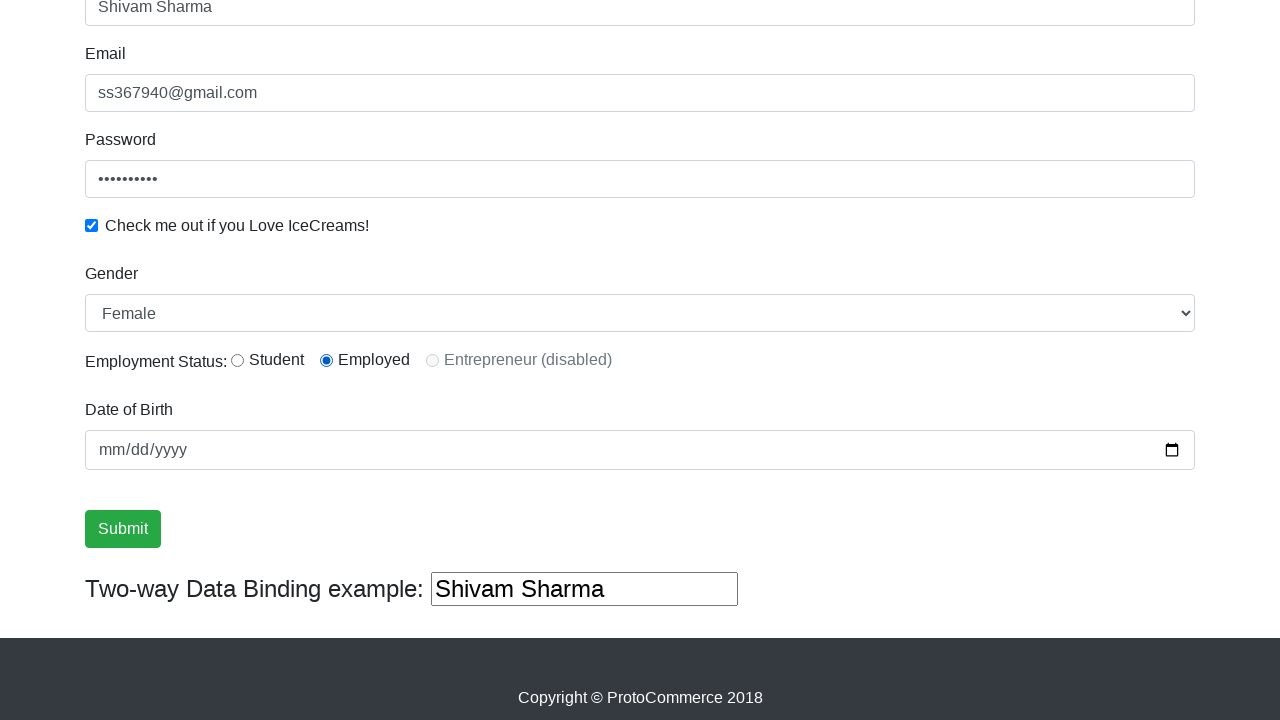

Filled date field with '1998-11-07' on input[type='date']
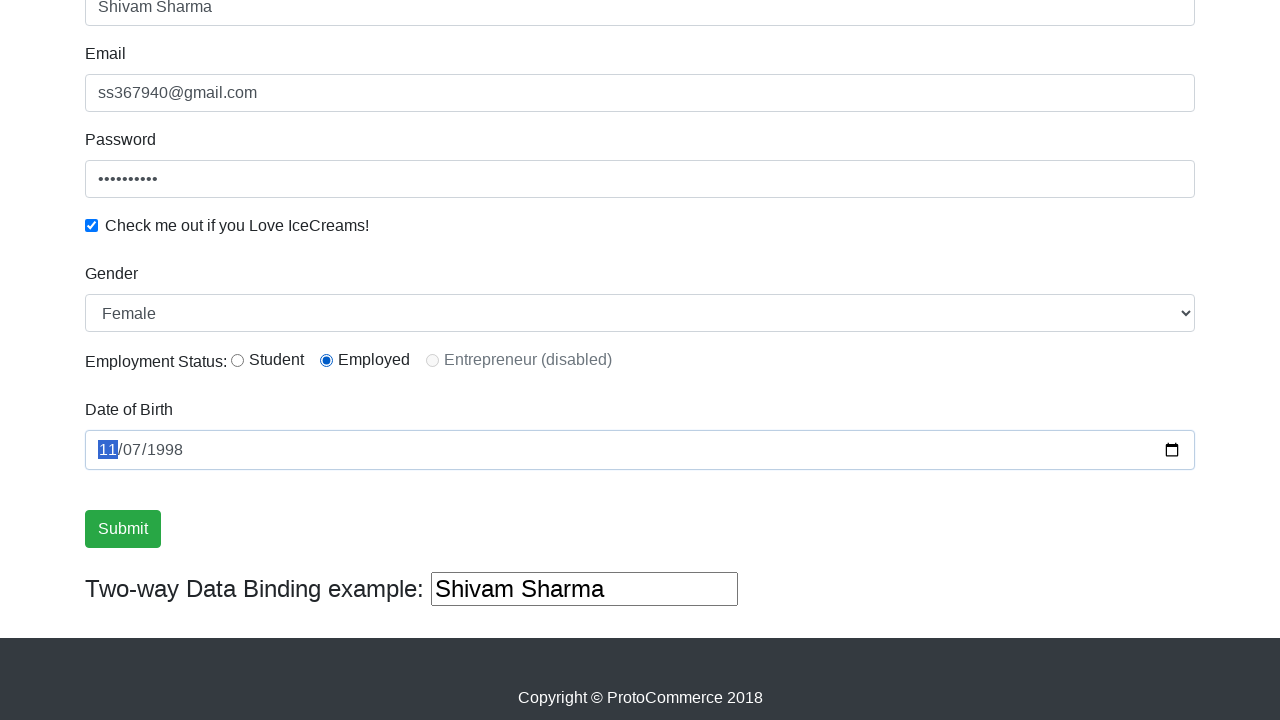

Clicked Submit button to submit form at (123, 529) on input[value='Submit']
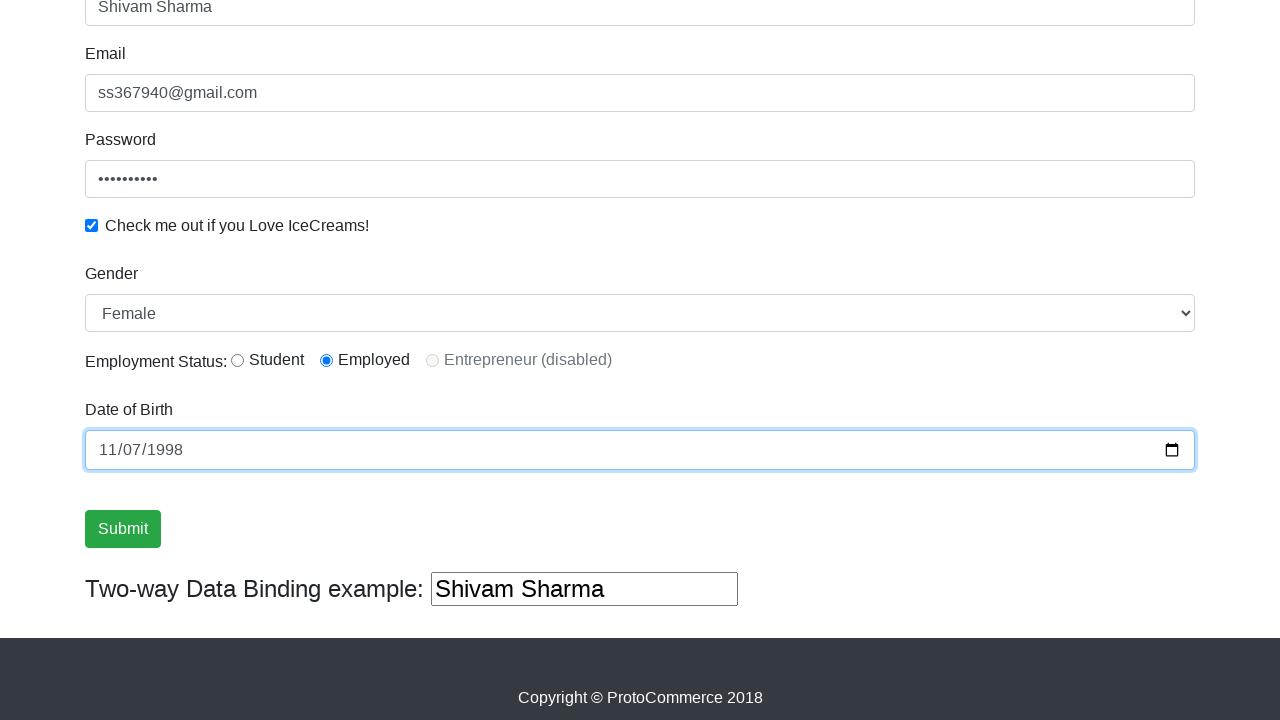

Form submission successful - success message appeared
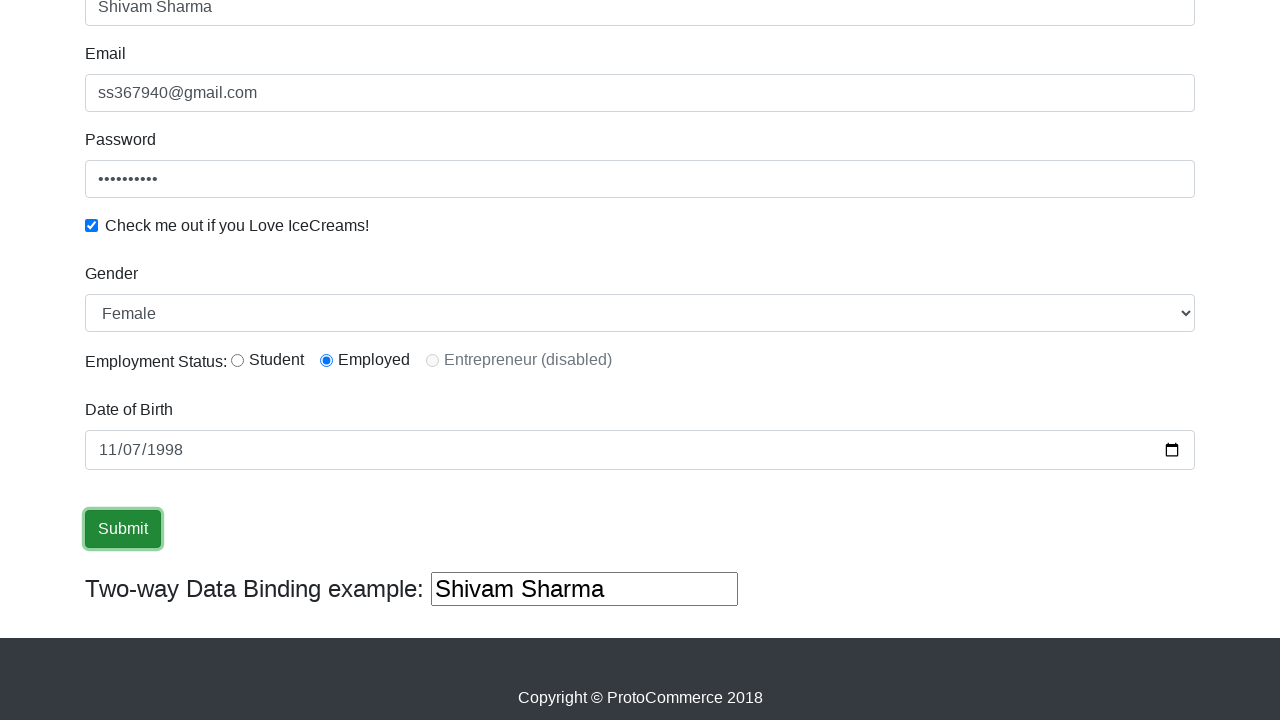

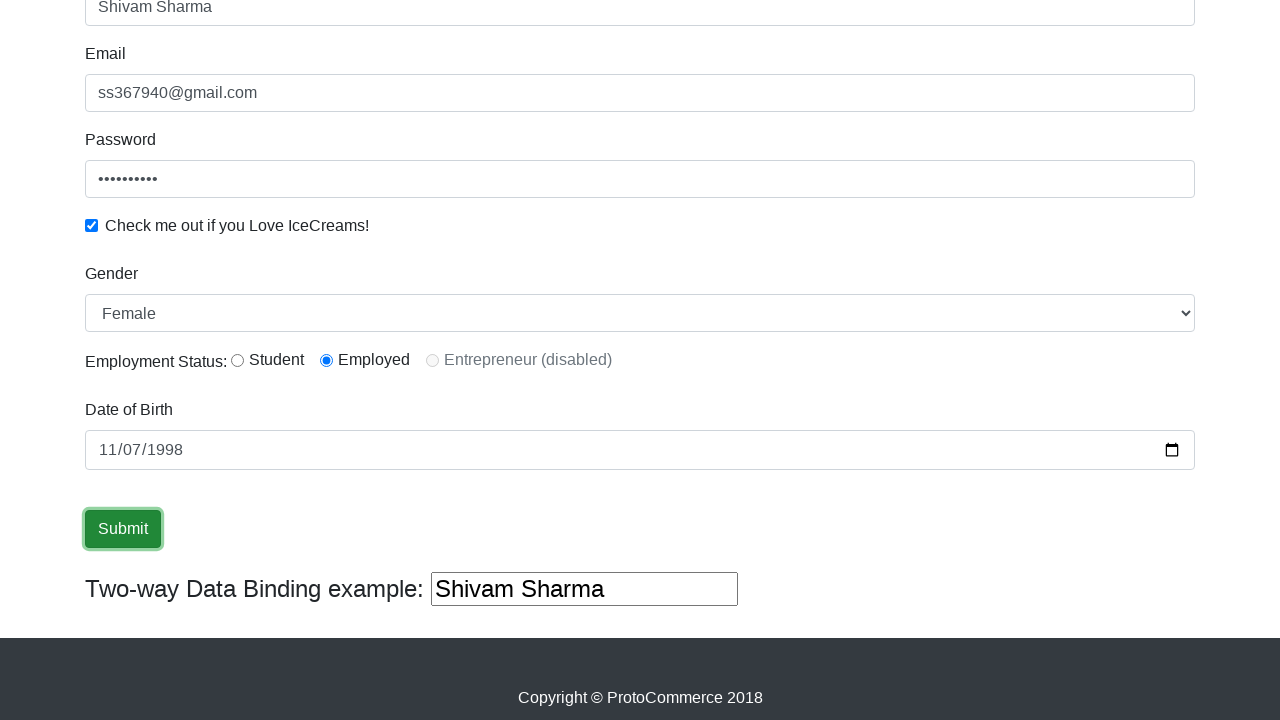